Tests JavaScript prompt alert by clicking the prompt button, entering text, and dismissing the alert

Starting URL: http://practice.cydeo.com/javascript_alerts

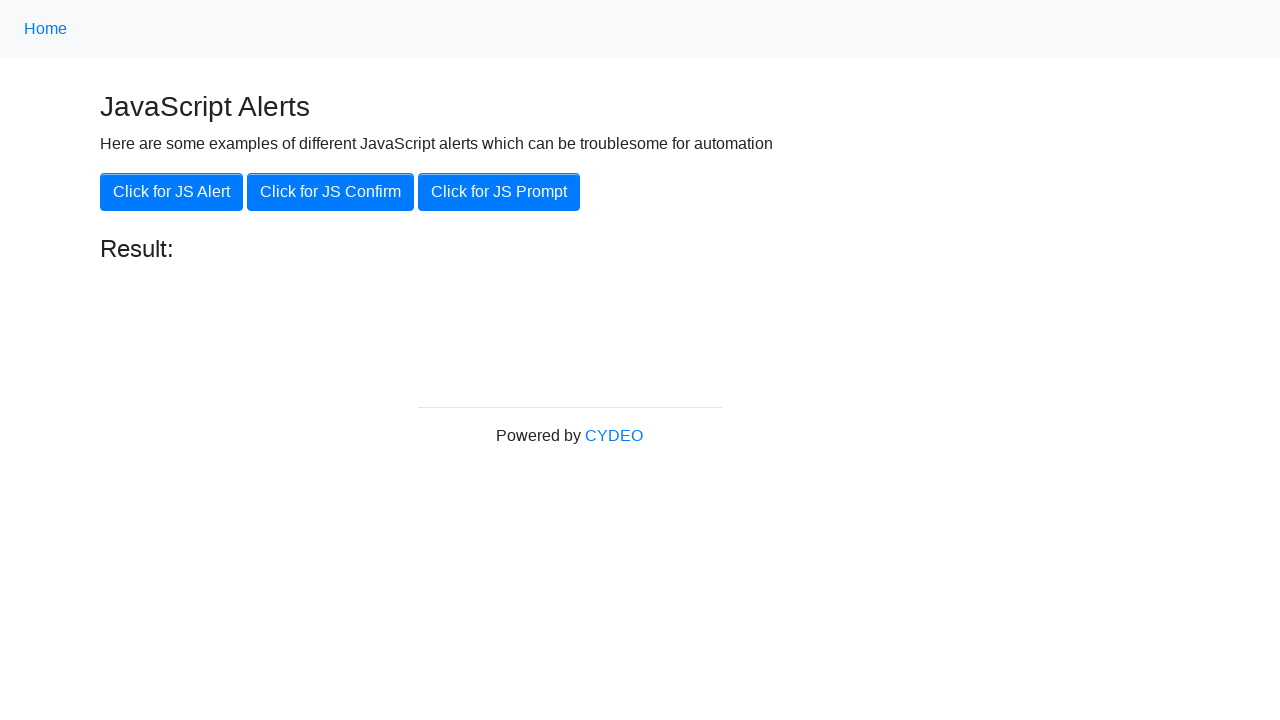

Set up dialog handler to accept prompt with text 'hello'
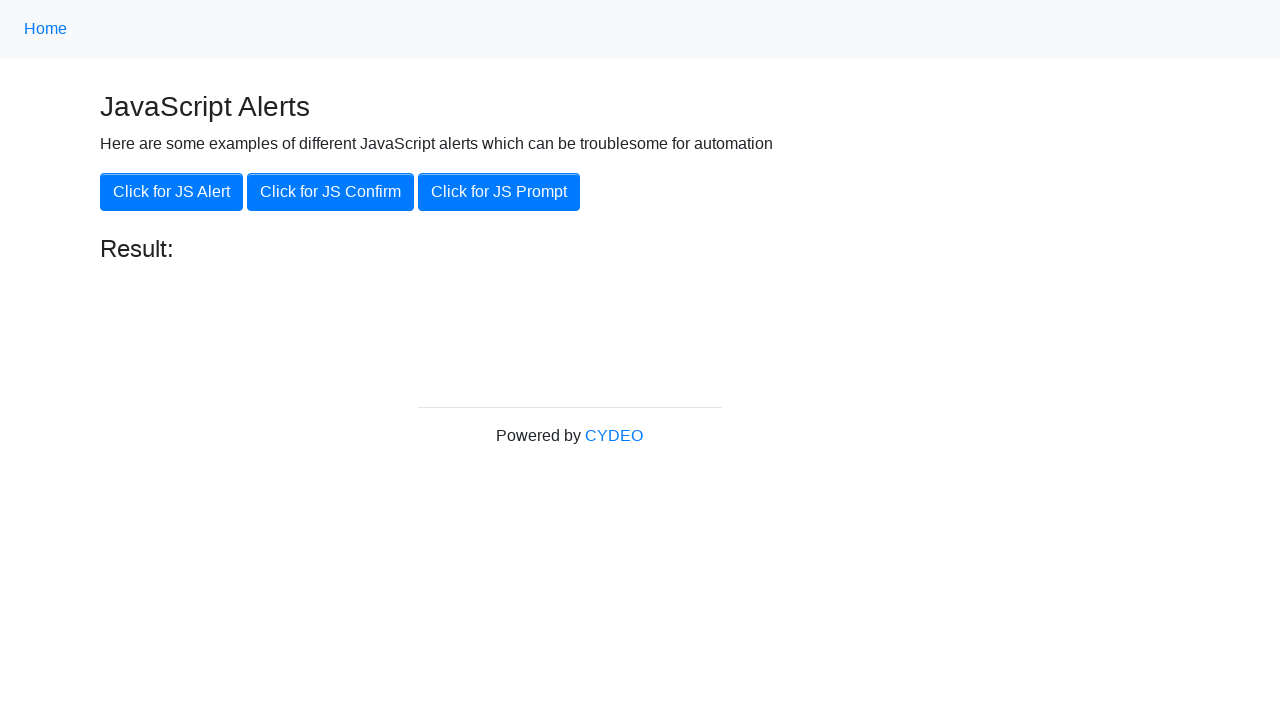

Clicked the JavaScript prompt button at (499, 192) on xpath=//button[@onclick='jsPrompt()']
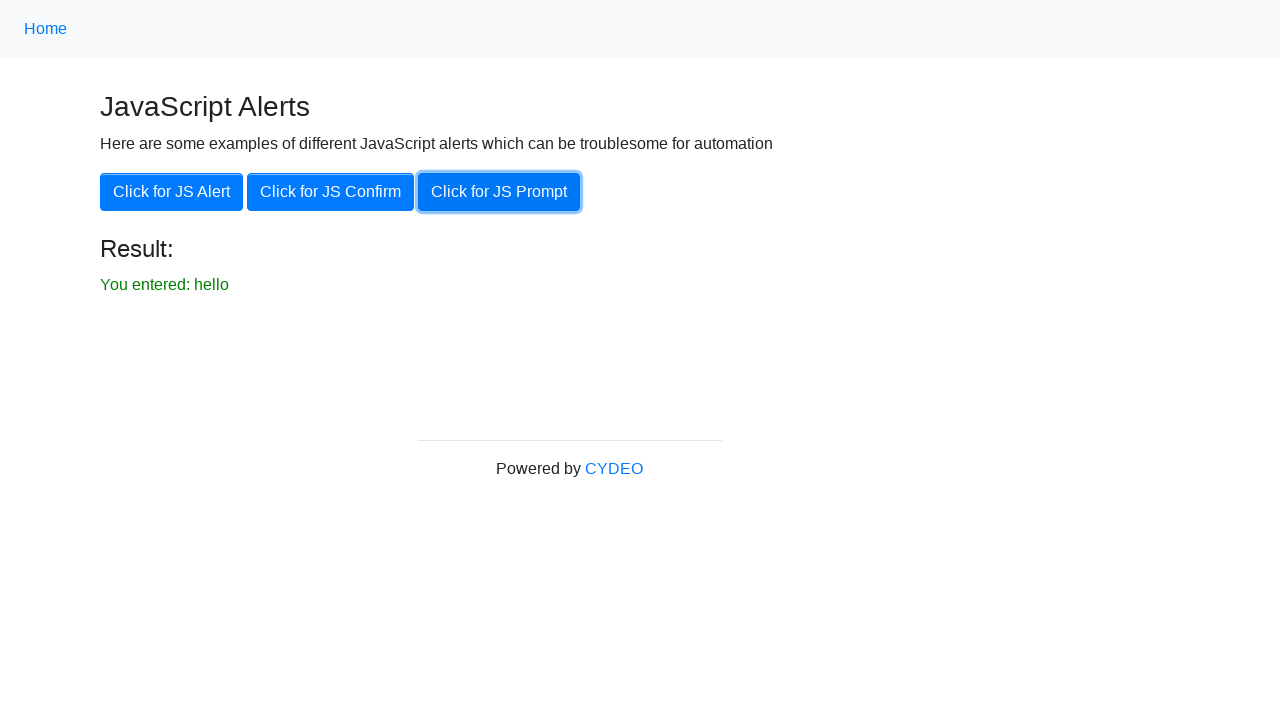

Waited for result element to appear after dismissing prompt
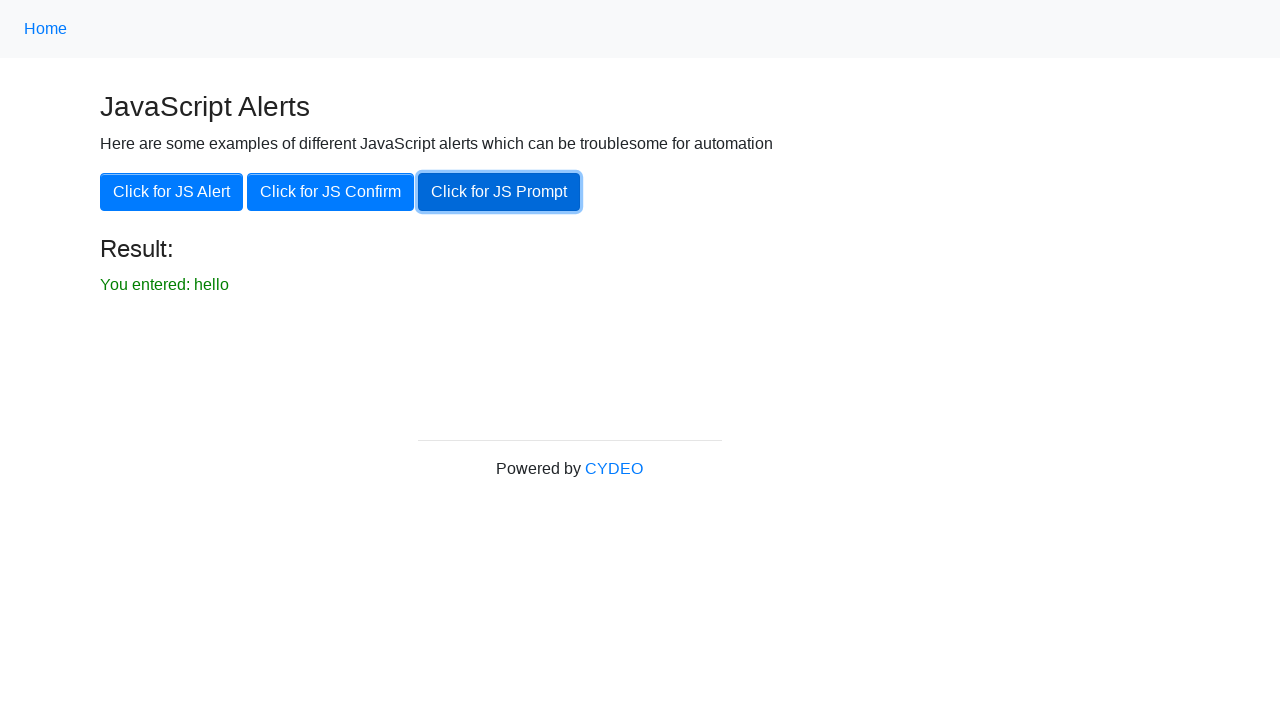

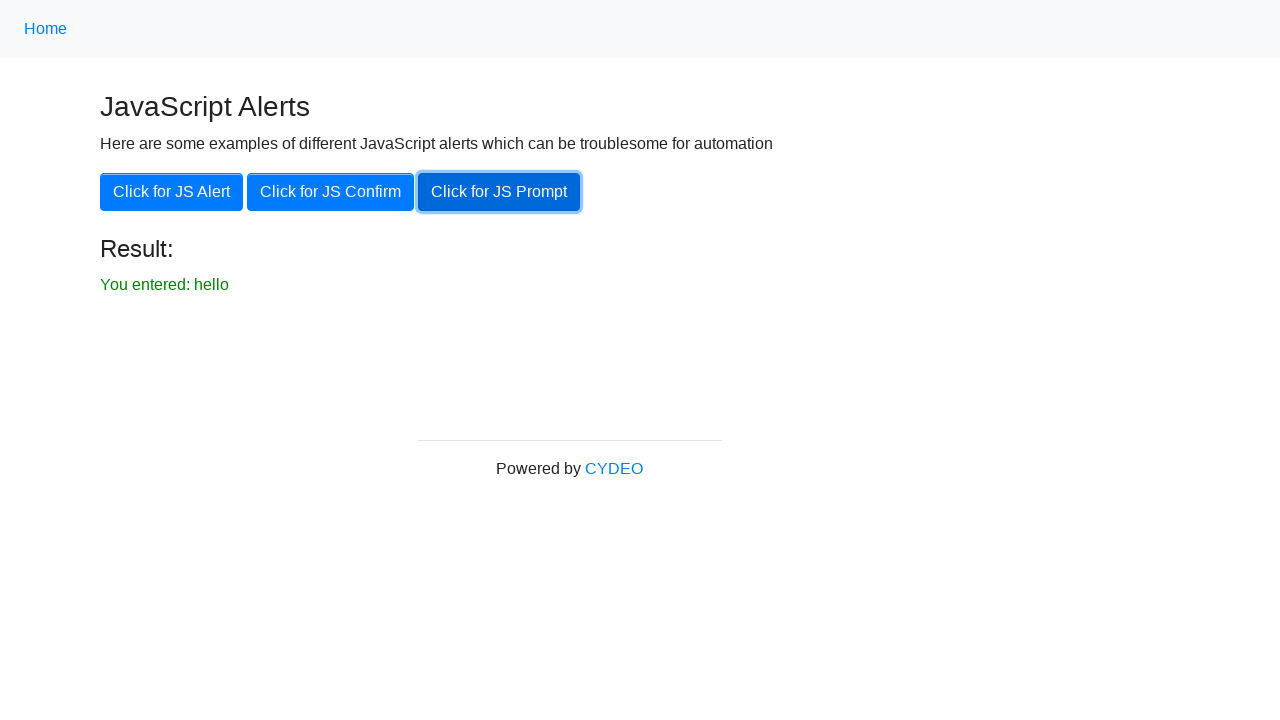